Tests the registration form by filling in first and last name fields

Starting URL: https://ecommerce-playground.lambdatest.io/index.php?route=account/register

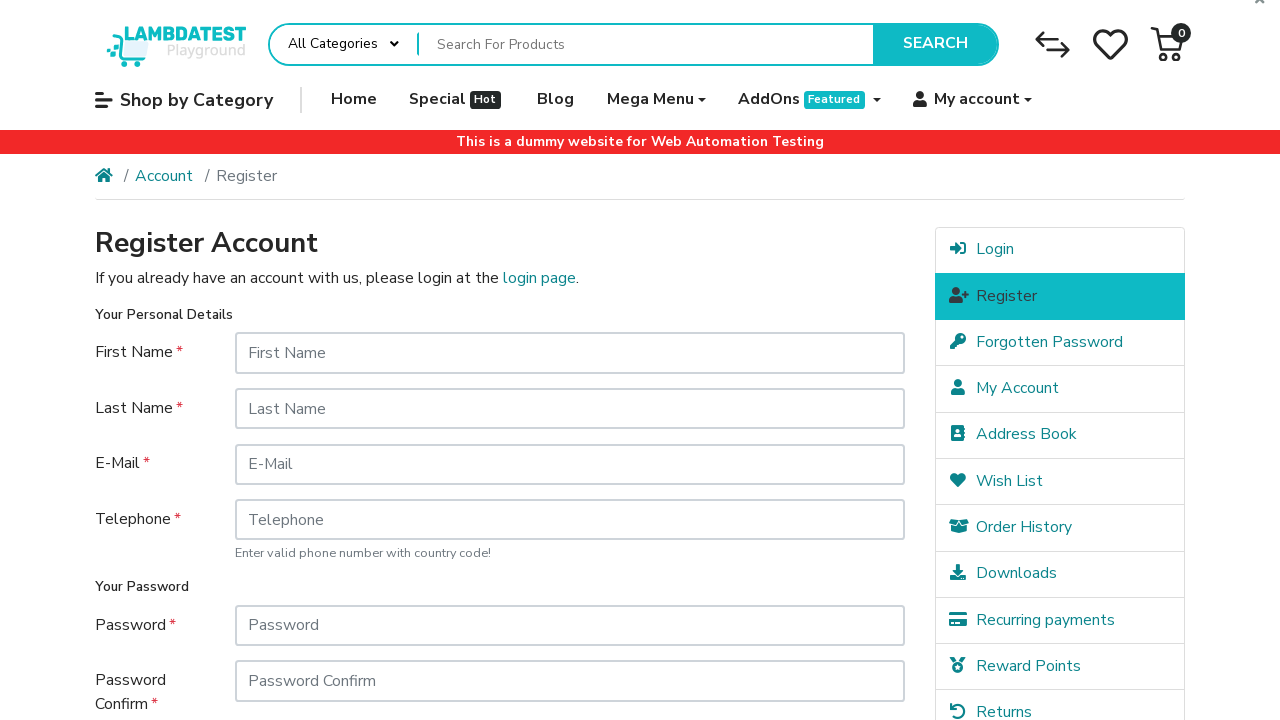

Filled first name field with 'Marcus' on internal:attr=[placeholder="First Name"i]
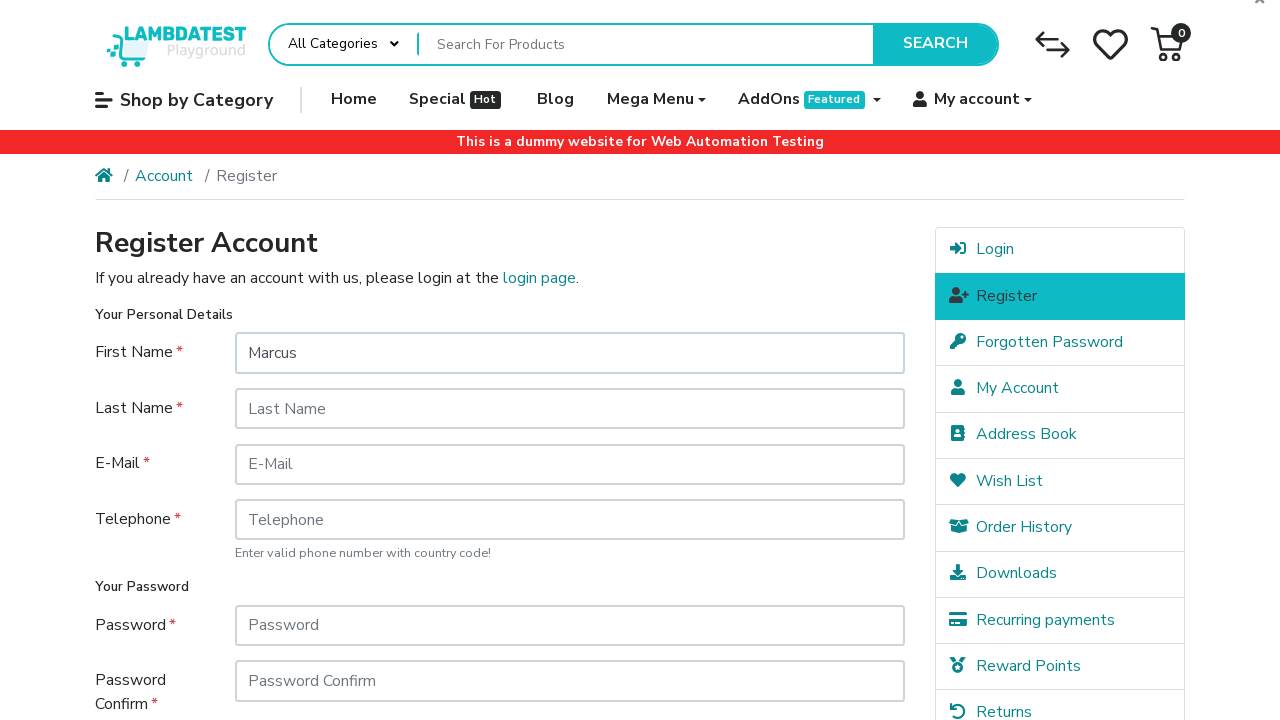

Filled last name field with 'Johnson' on internal:attr=[placeholder="Last Name"i]
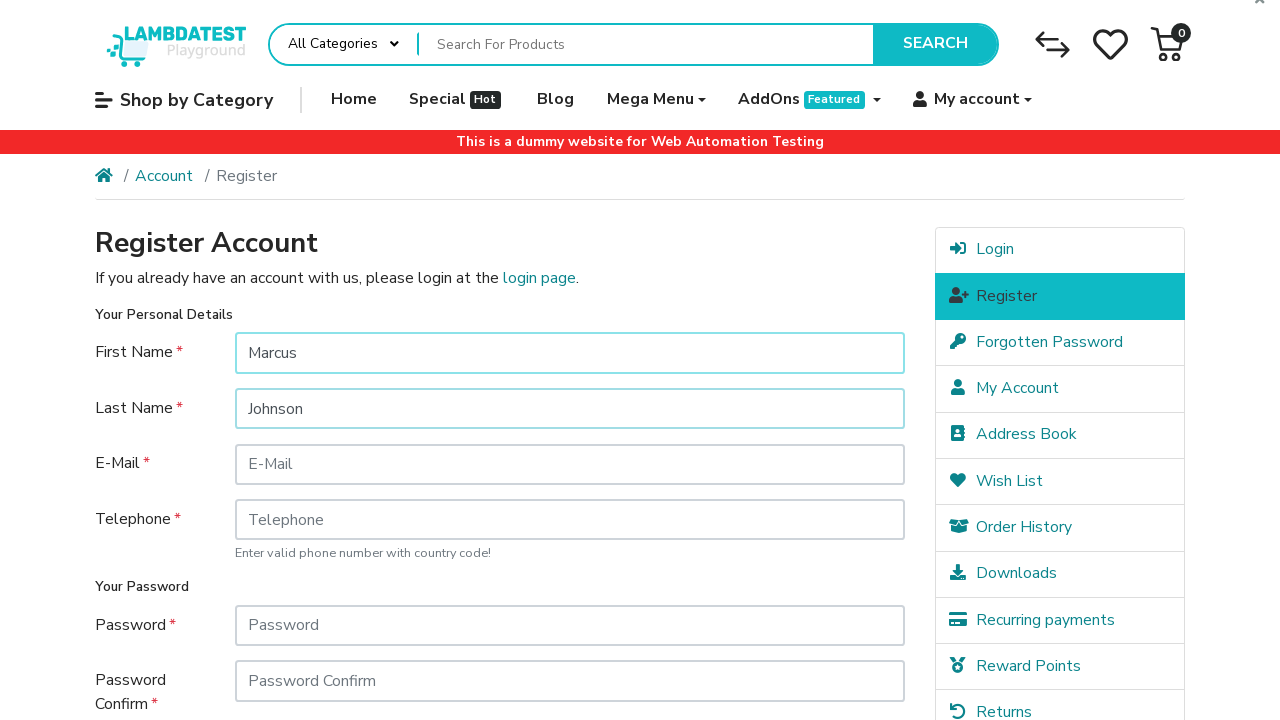

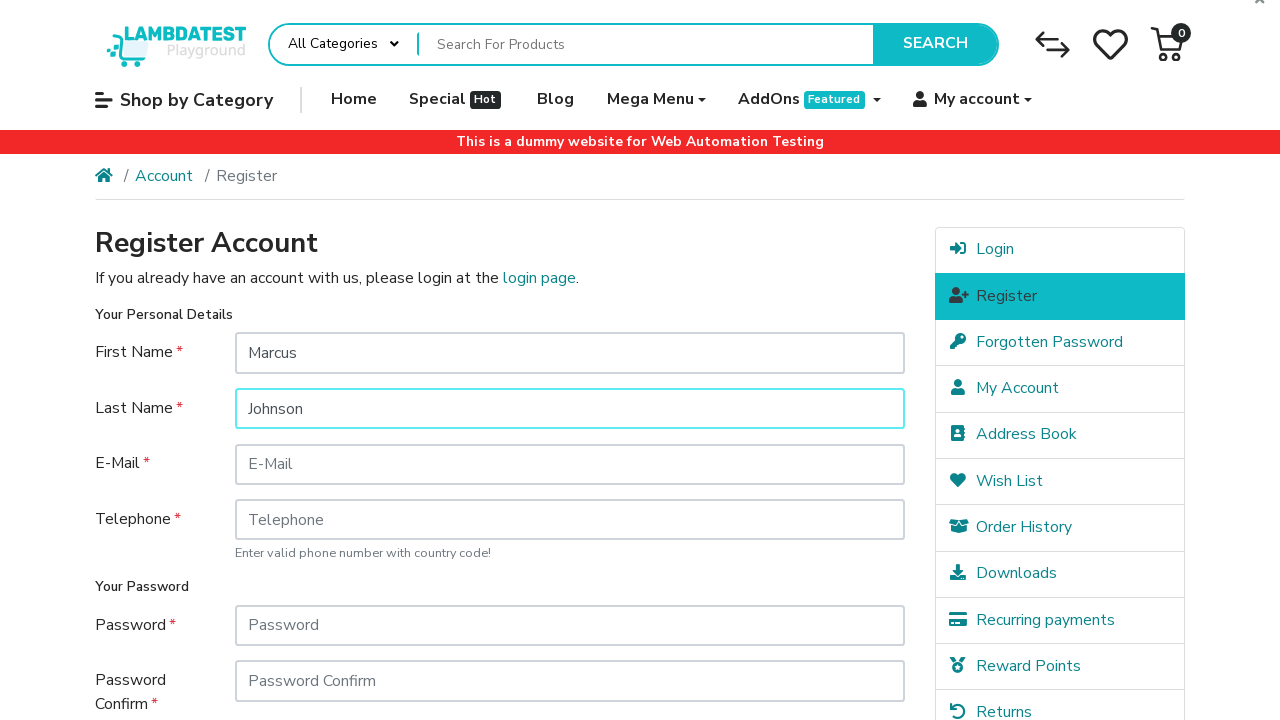